Tests a web form by entering text into a text box and submitting the form, then verifying a confirmation message appears

Starting URL: https://www.selenium.dev/selenium/web/web-form.html

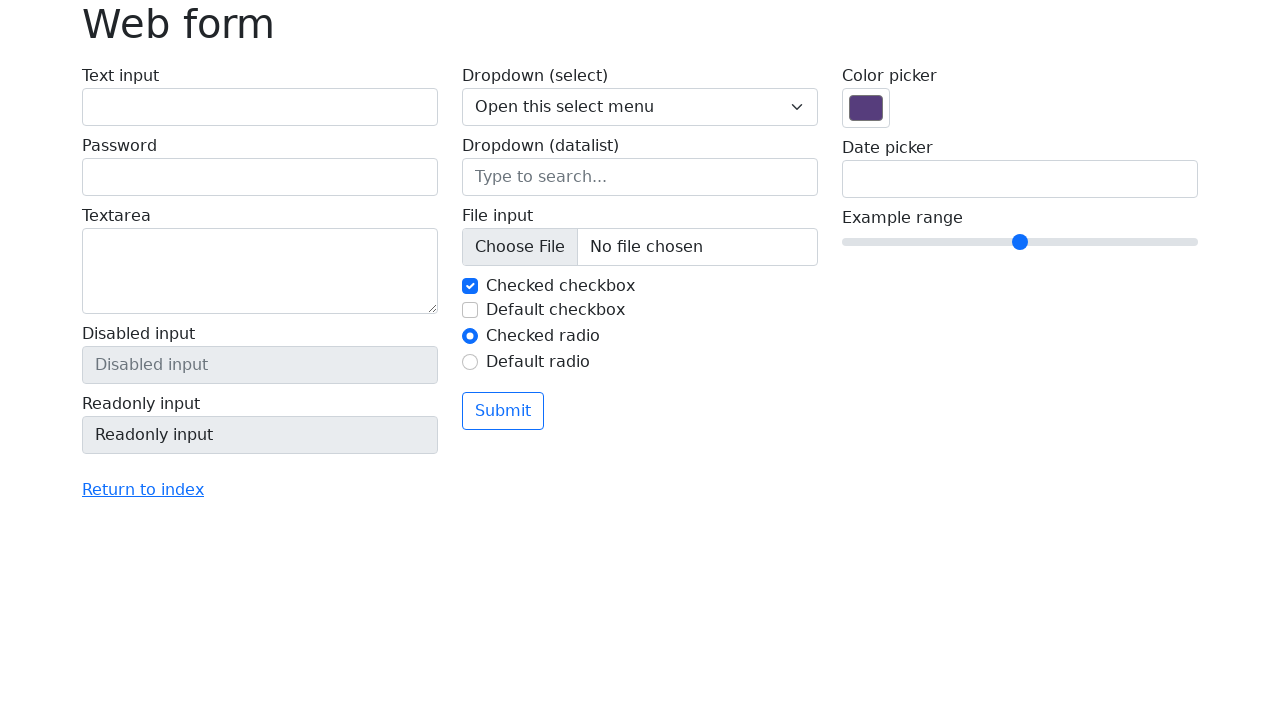

Waited for text input field to be ready
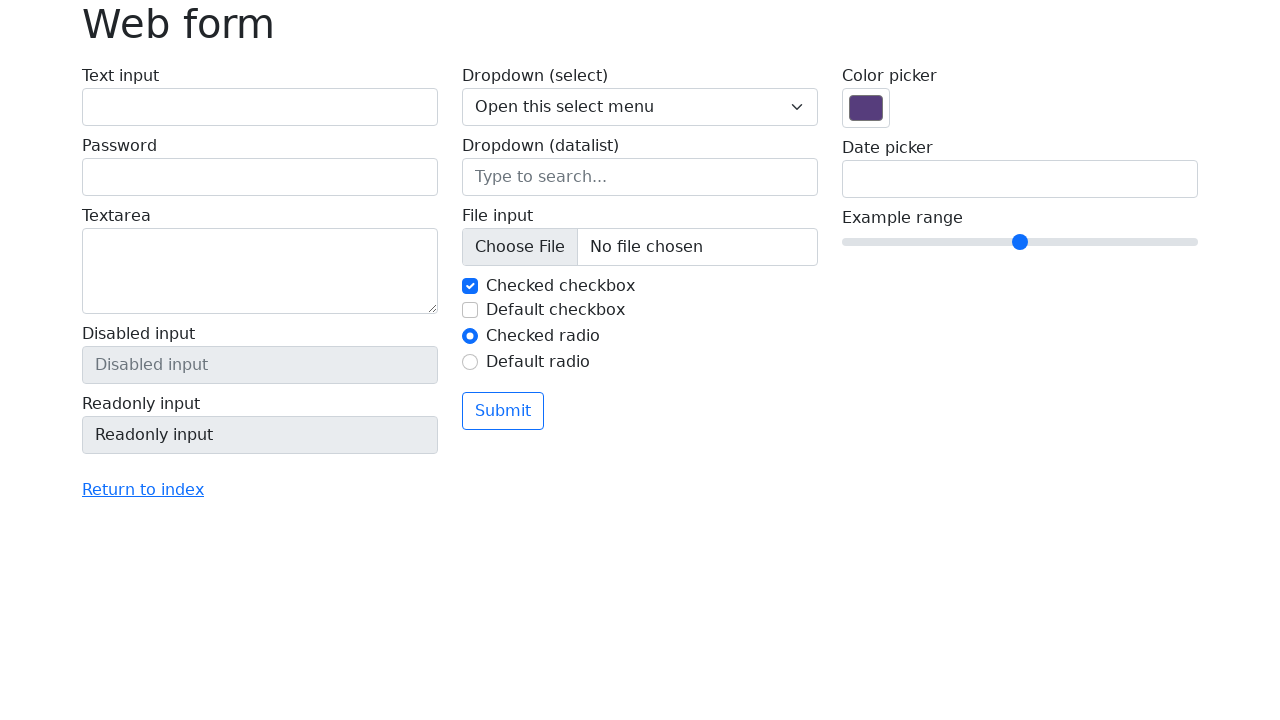

Filled text field with 'Selenium' on input[name='my-text']
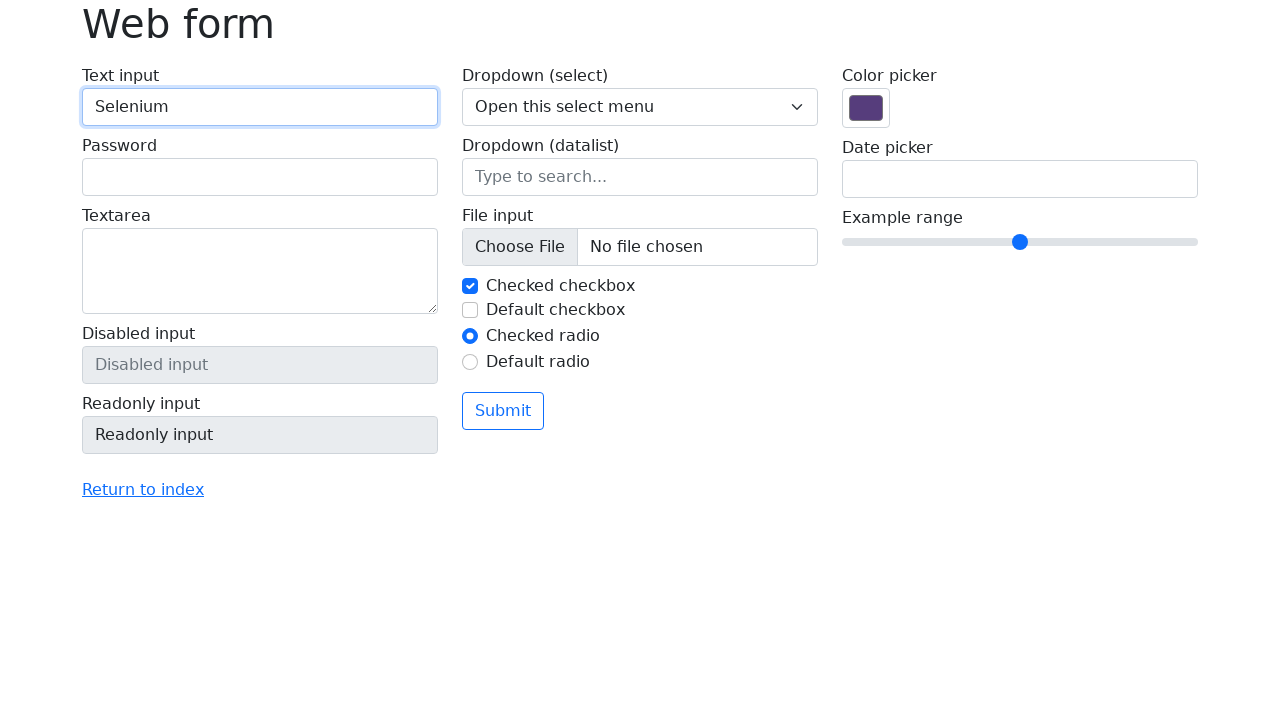

Clicked submit button to submit form at (503, 411) on button
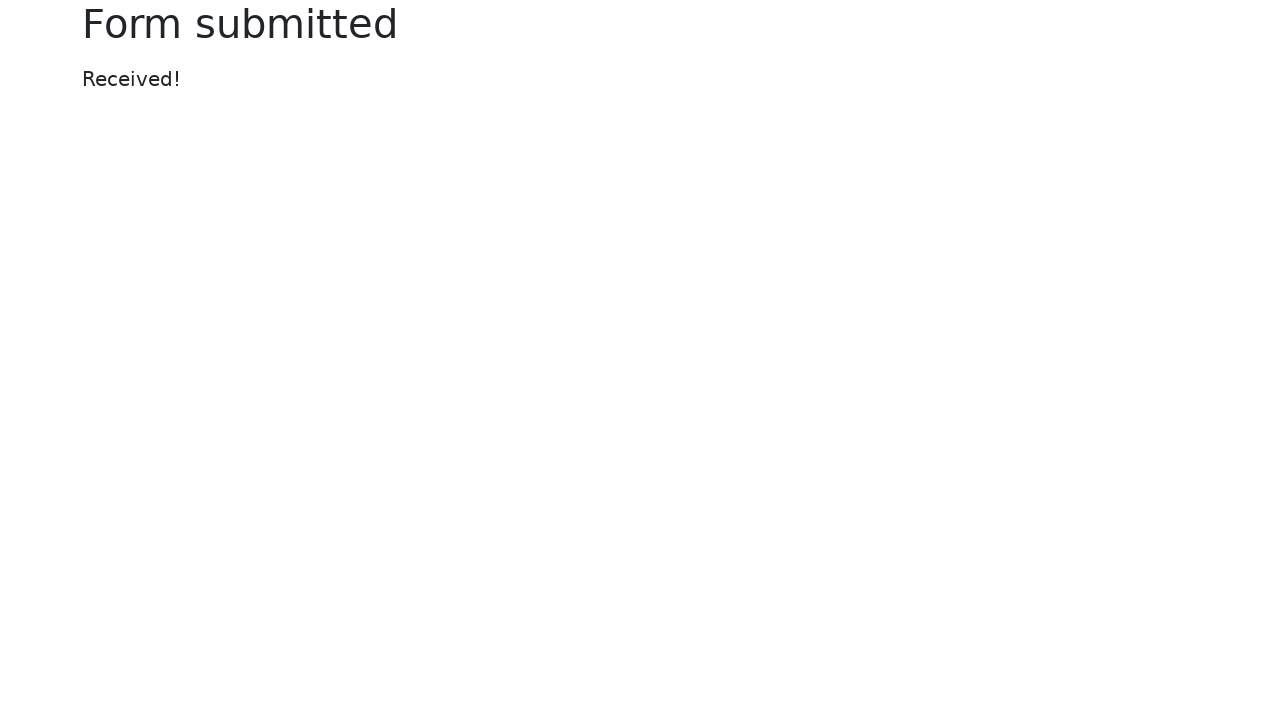

Confirmation message appeared after form submission
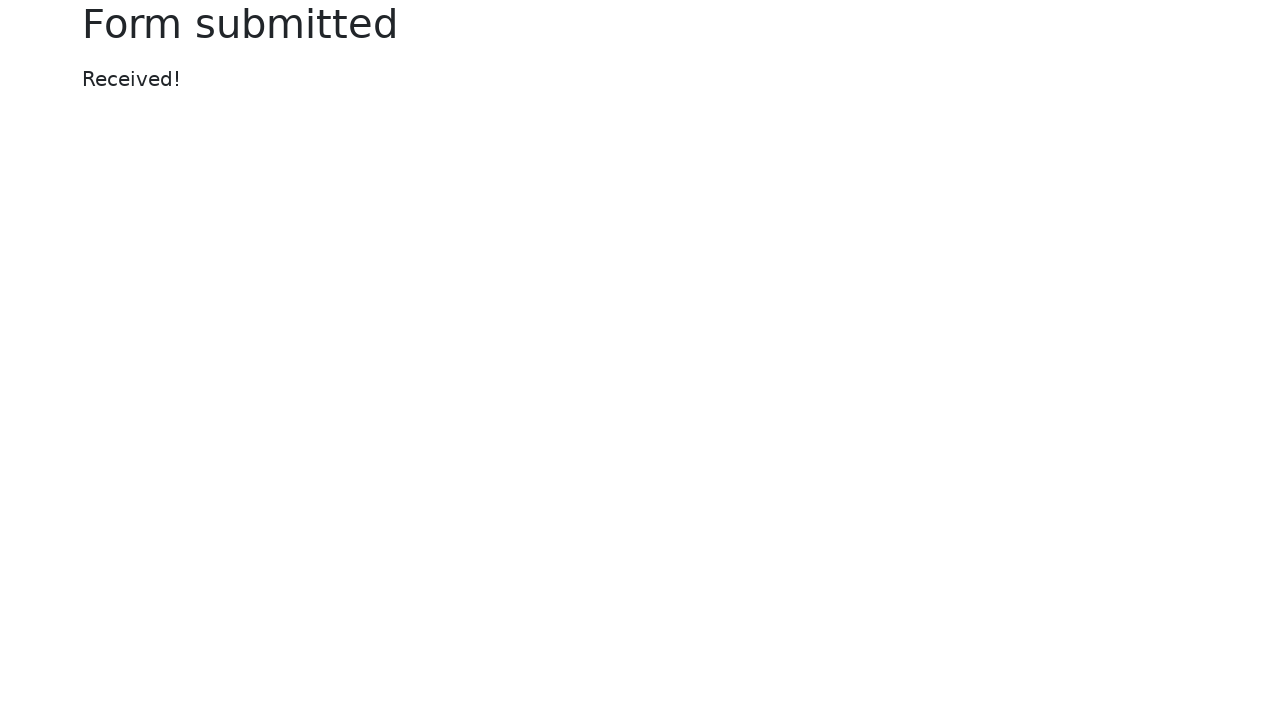

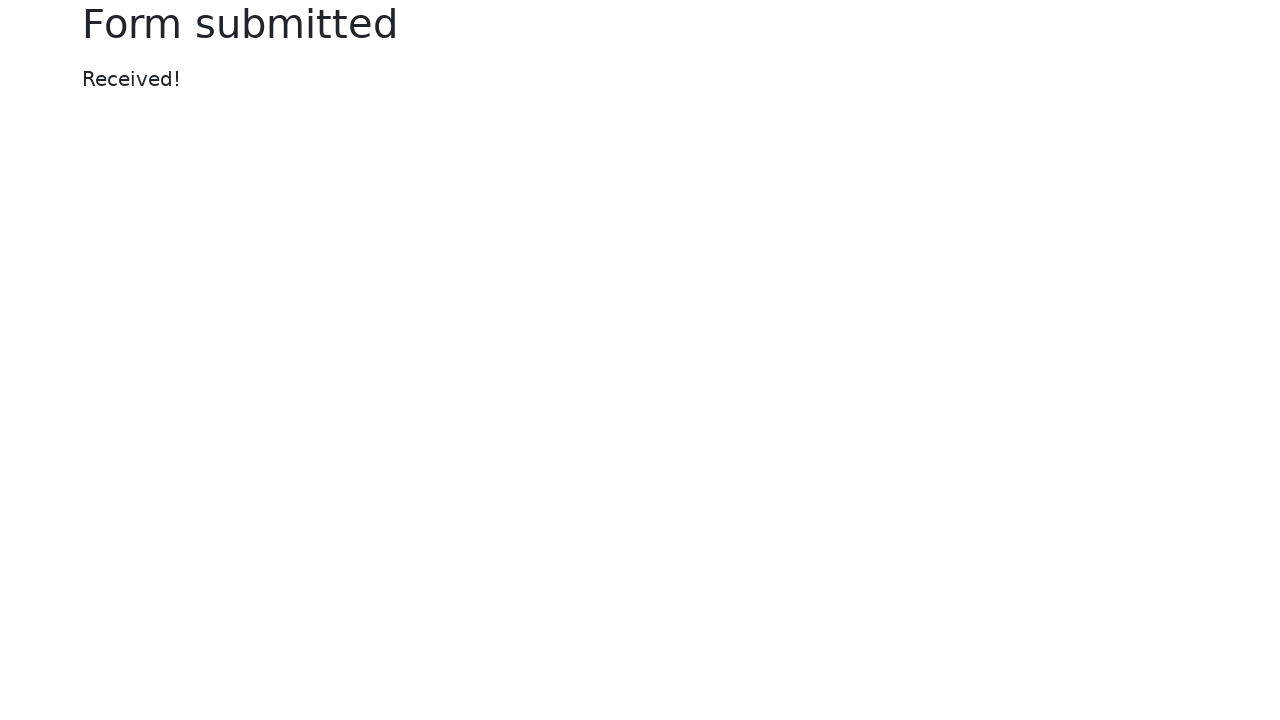